Tests the search functionality on HealthKart website by entering a product search term "big muscle" into the search input field.

Starting URL: https://www.healthkart.com/

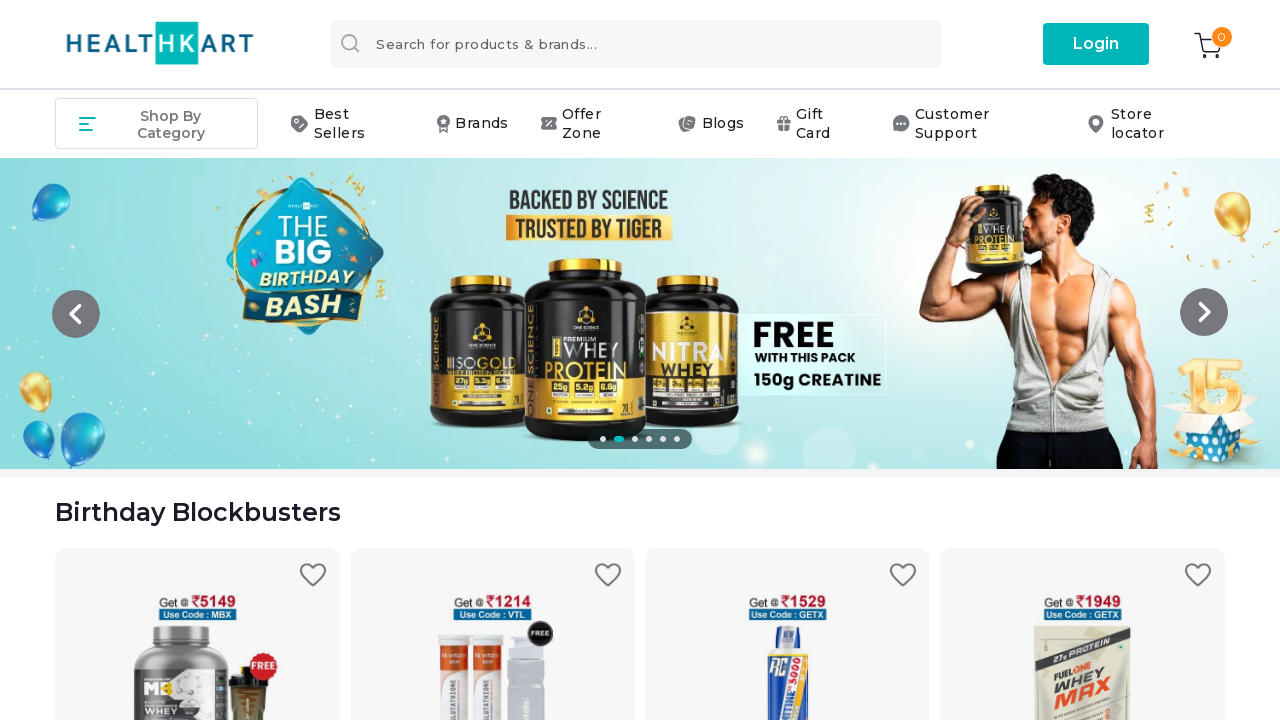

Set viewport size to 1920x1080
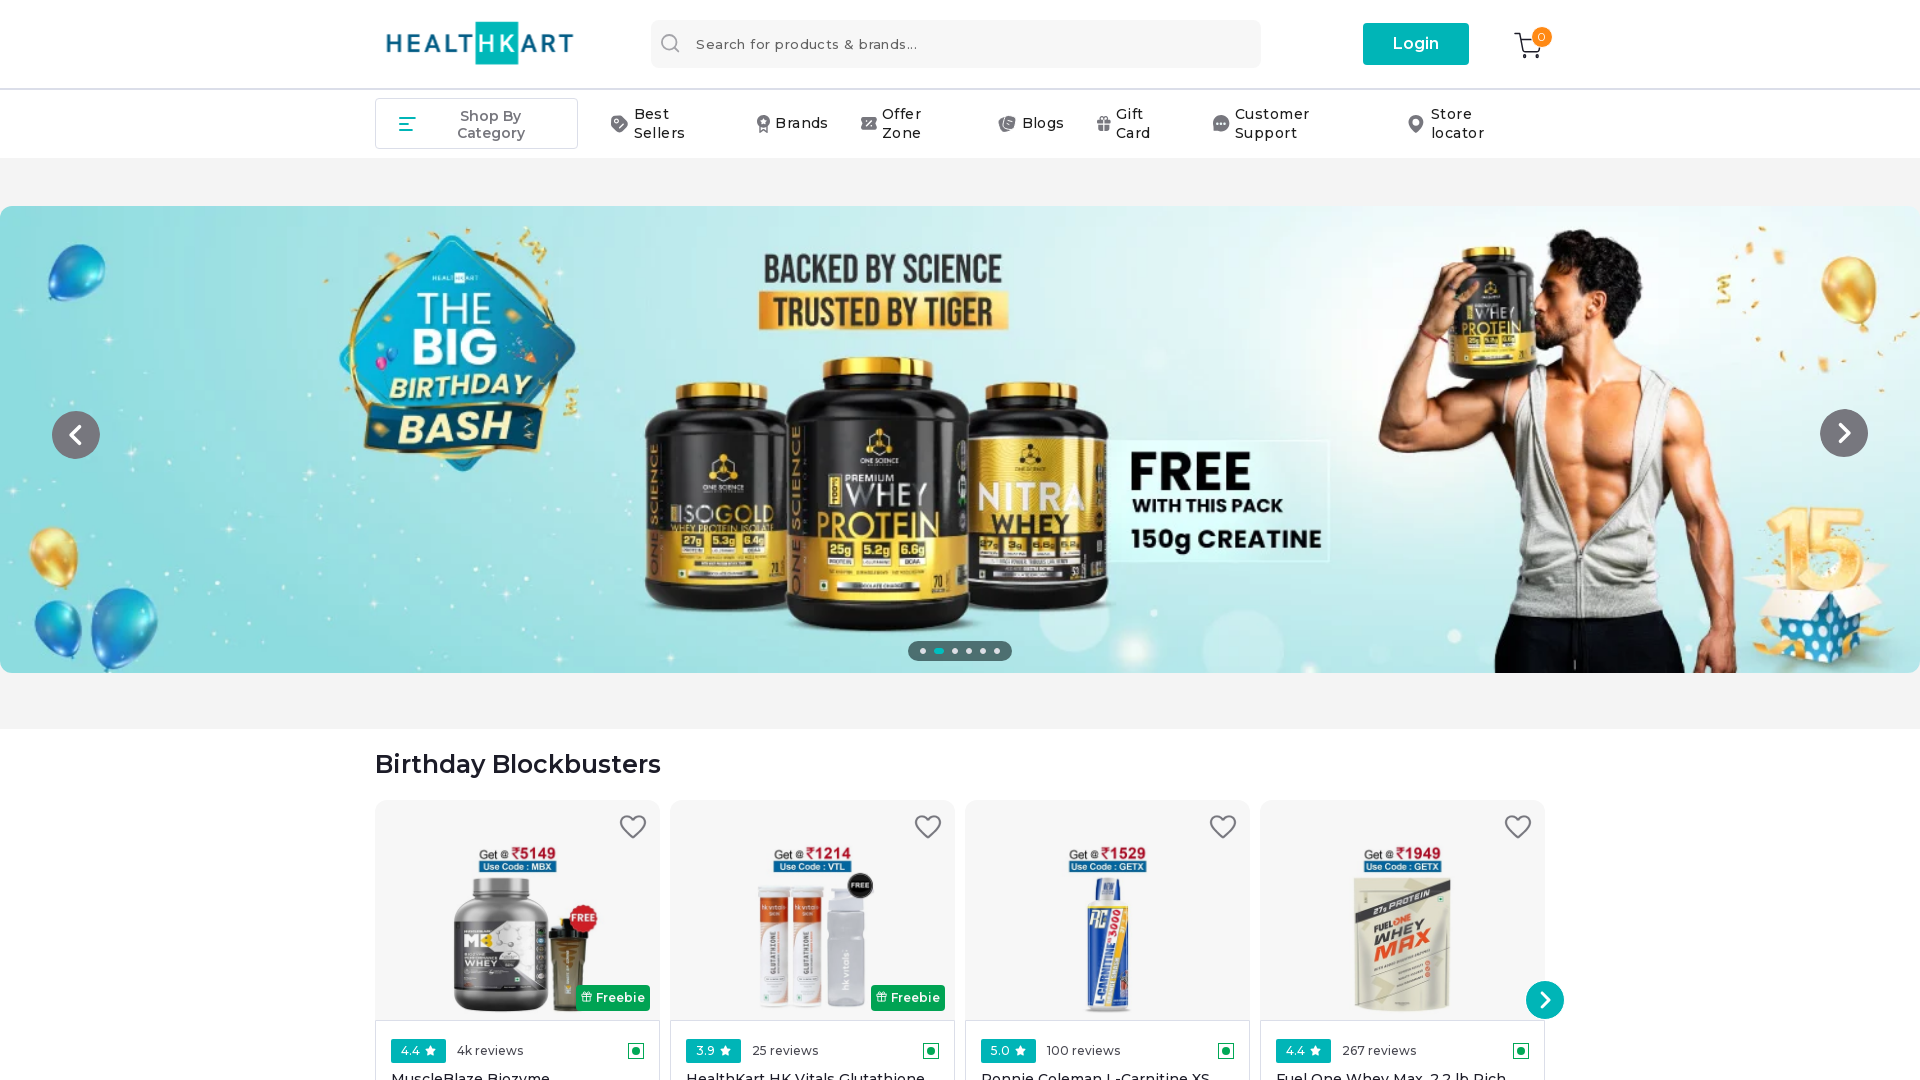

Entered 'big muscle' into search input field on input#searchInput
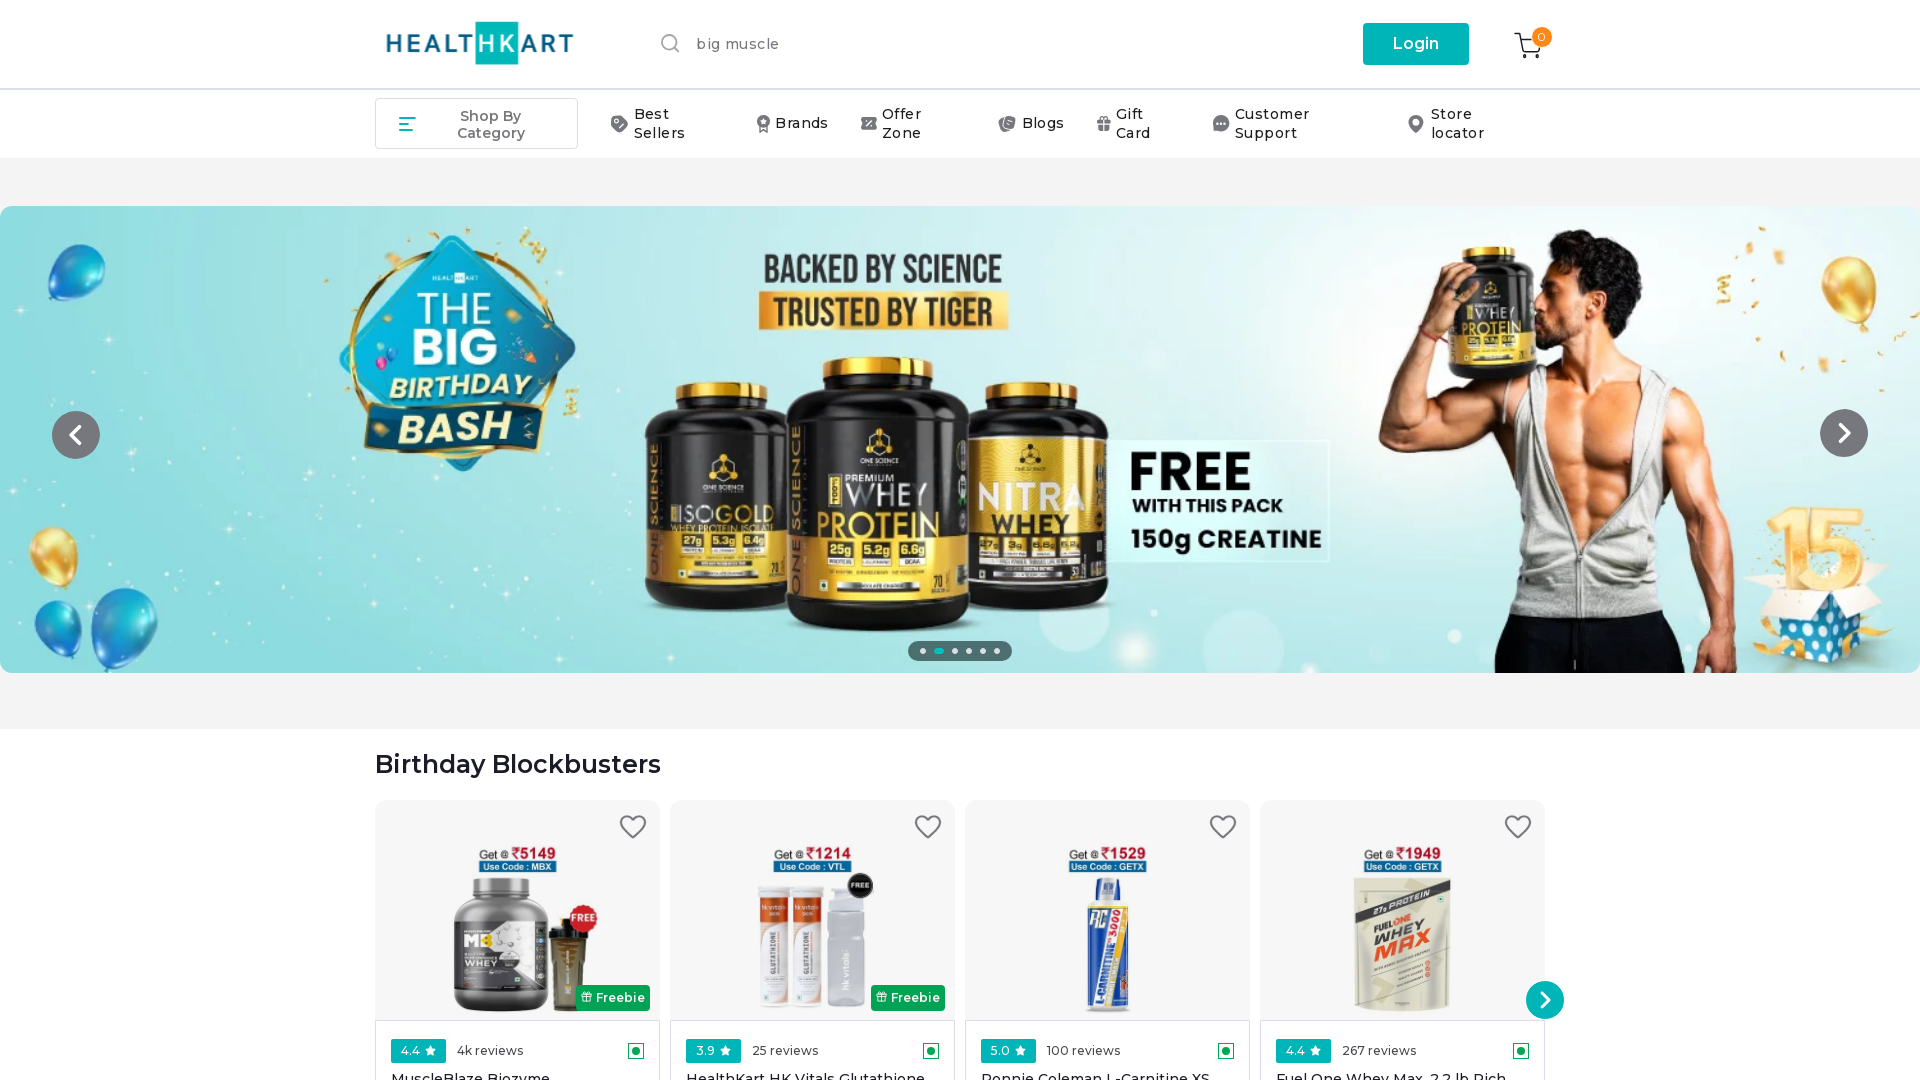

Waited 2 seconds for search suggestions/results to load
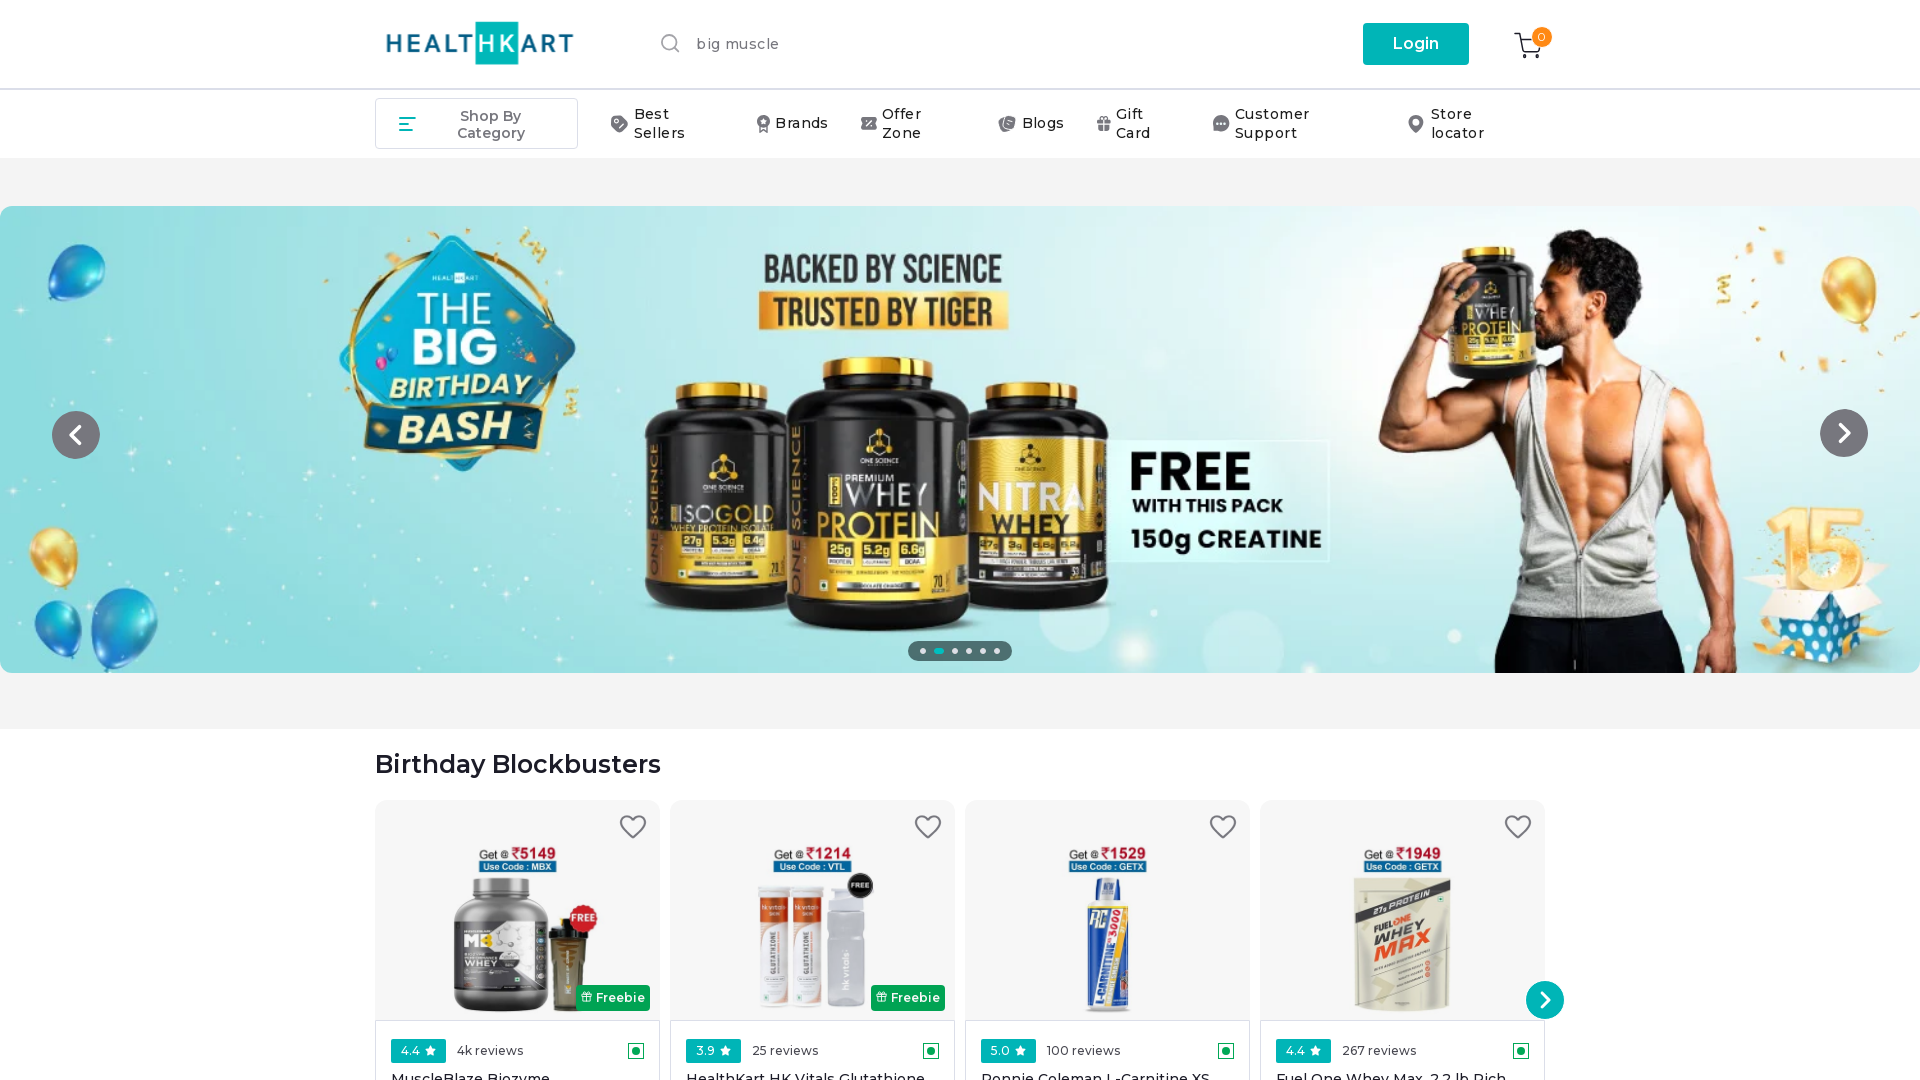

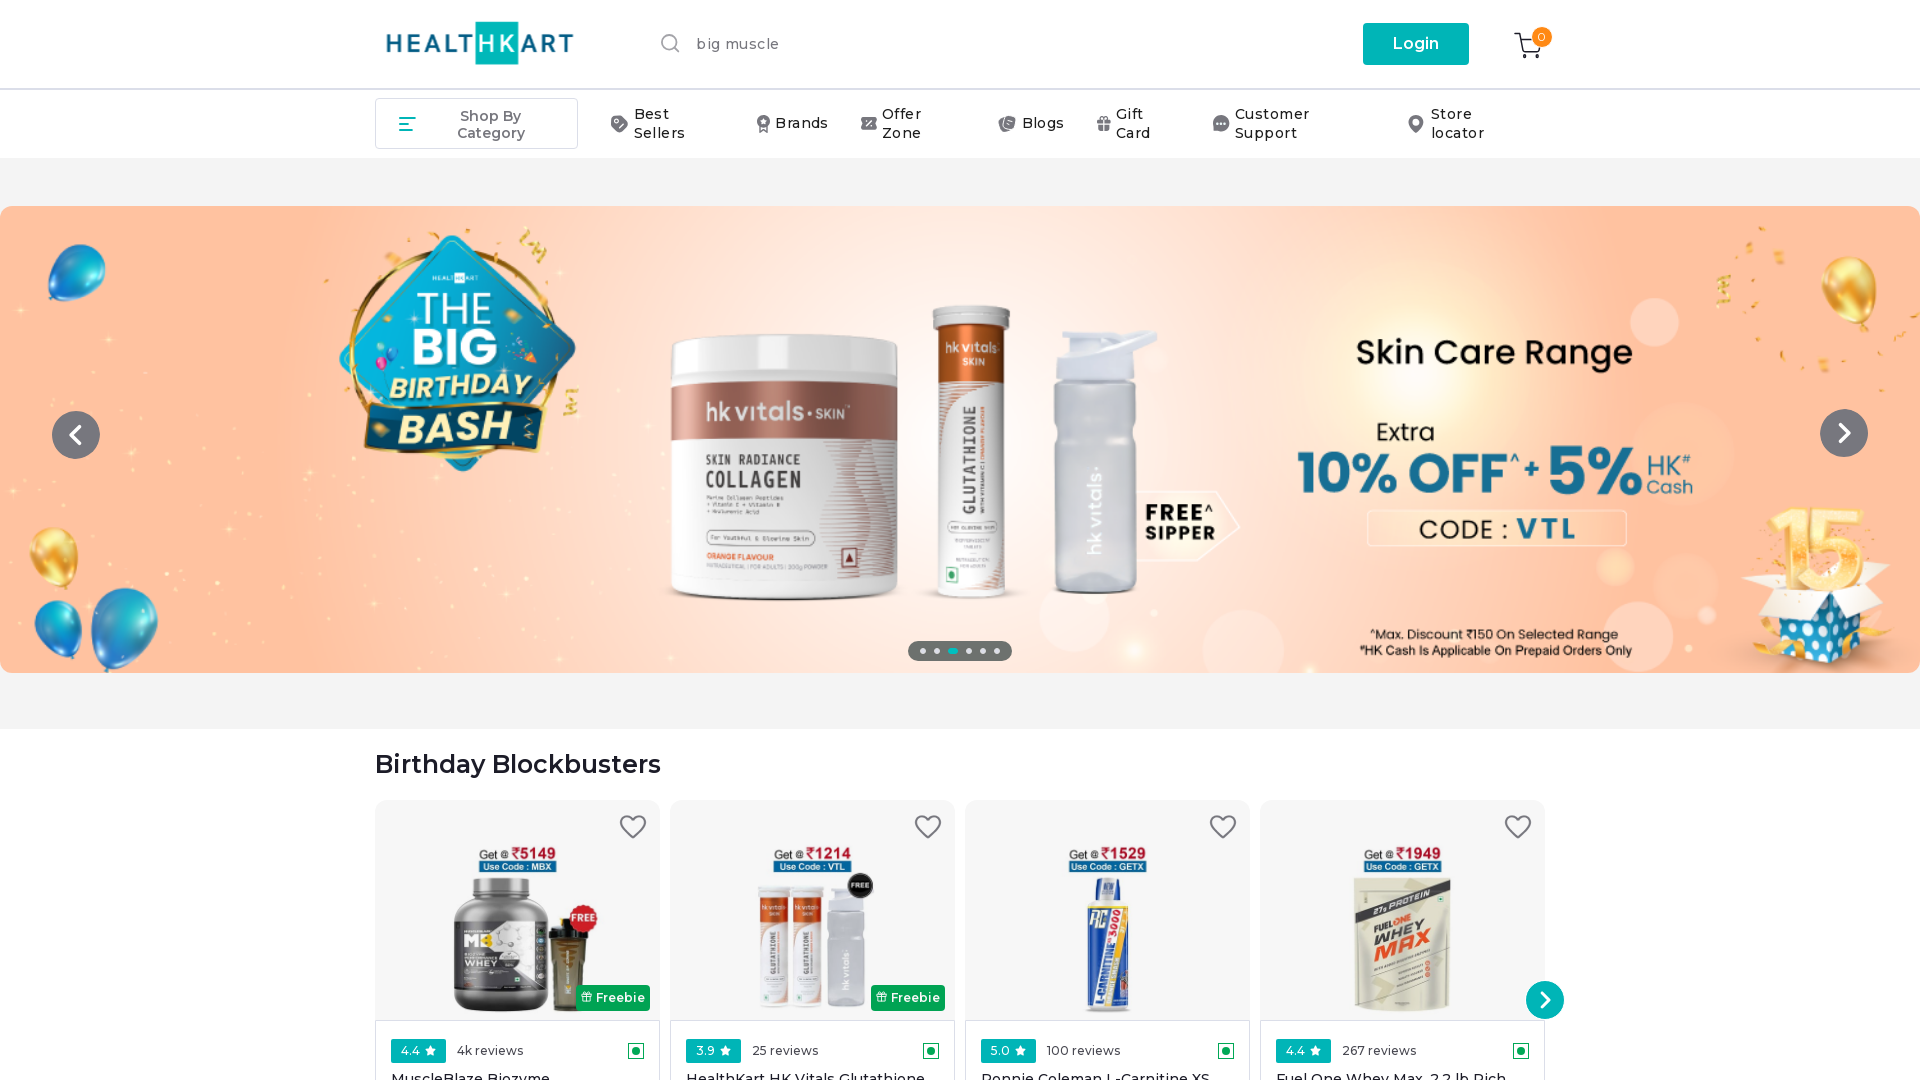